Tests switching between multiple browser windows using a browser-agnostic approach by tracking window handles before and after clicking a link that opens a new window, then verifying page titles.

Starting URL: https://the-internet.herokuapp.com/windows

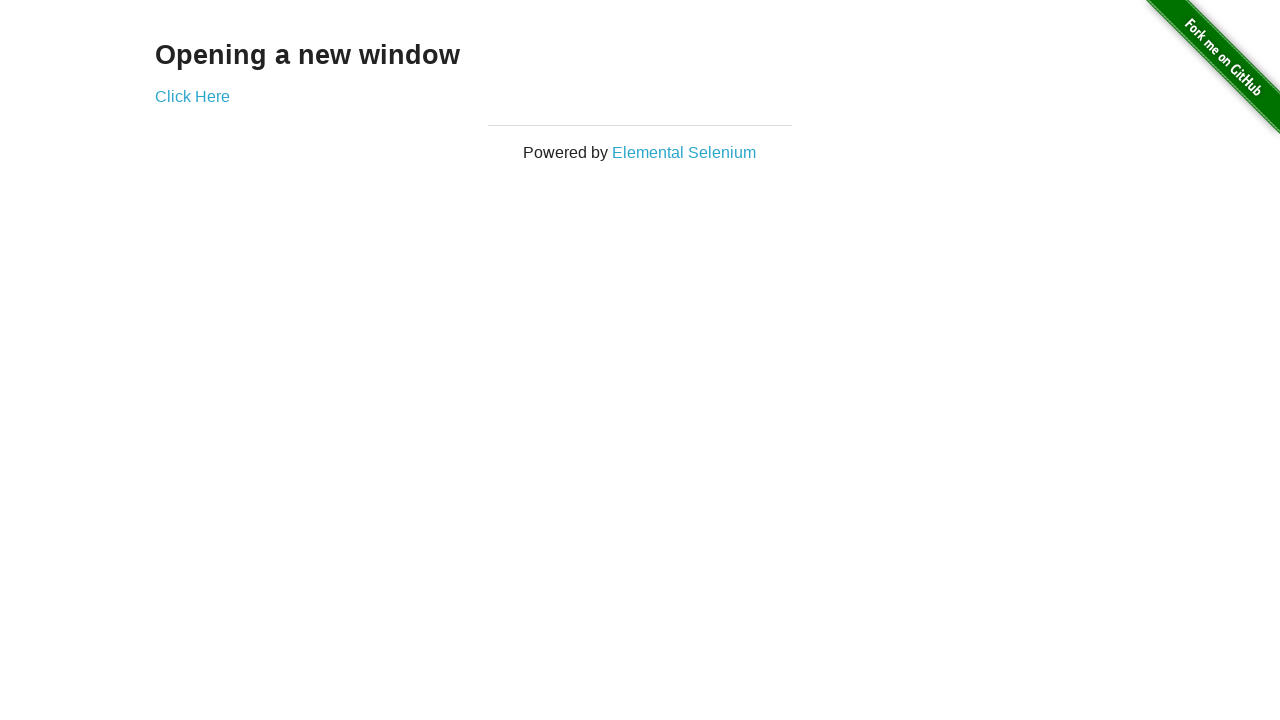

Clicked link to open new window at (192, 96) on .example a
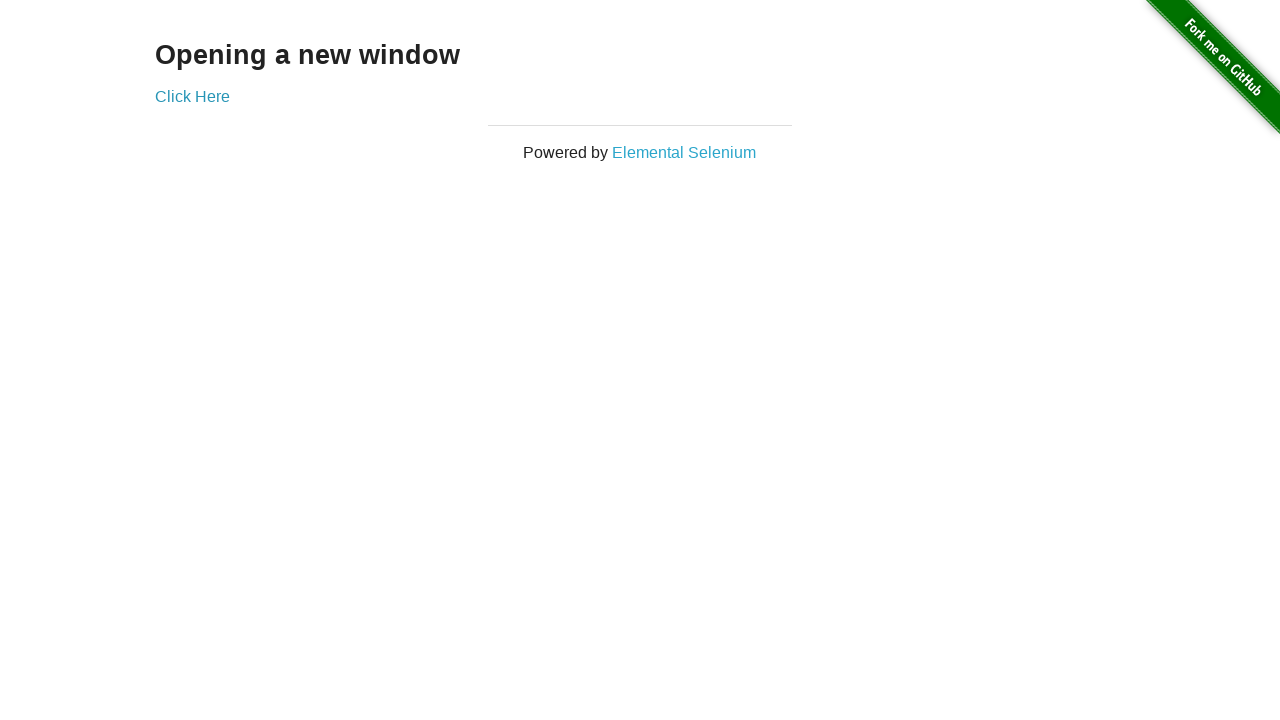

Captured new window page object
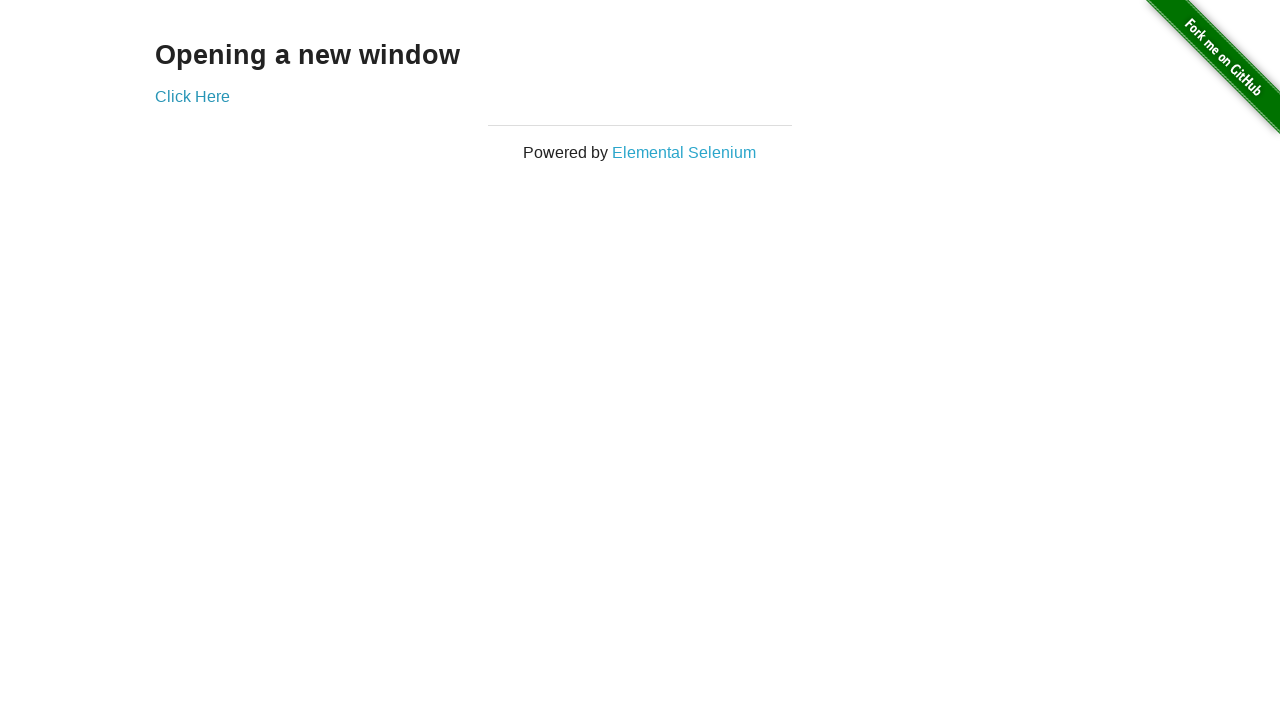

Verified original window title is 'The Internet'
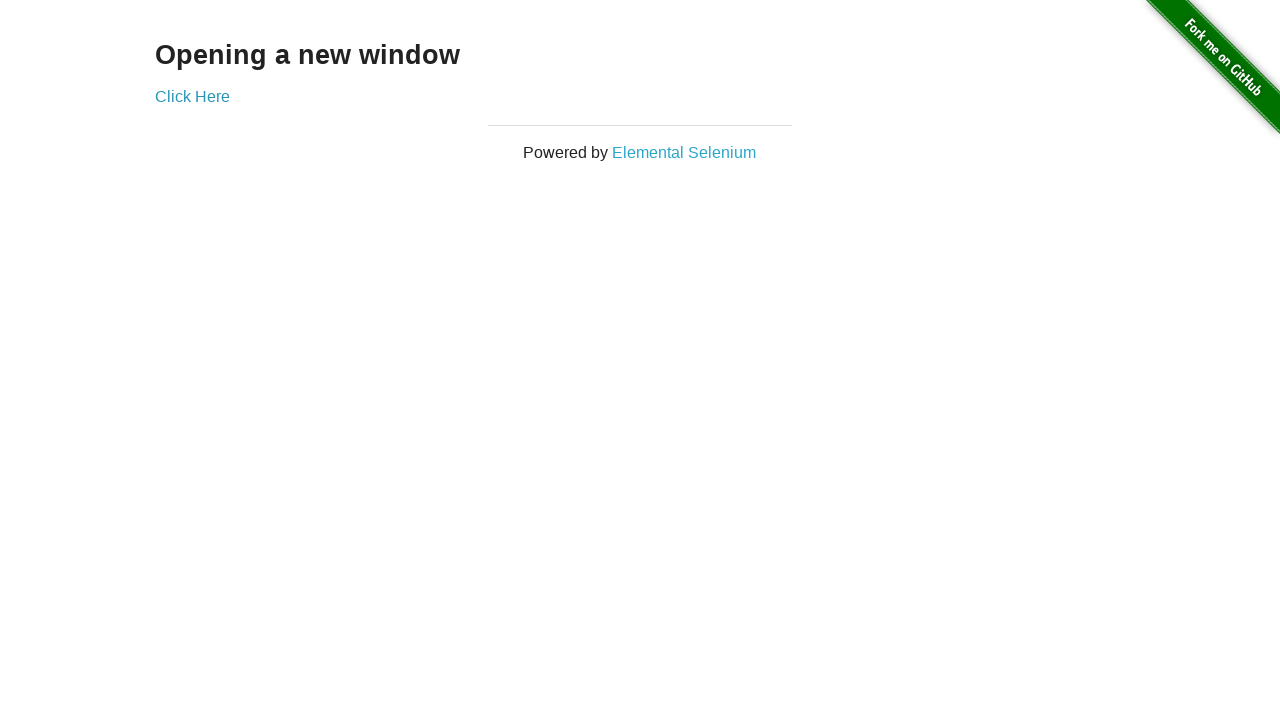

New window page loaded
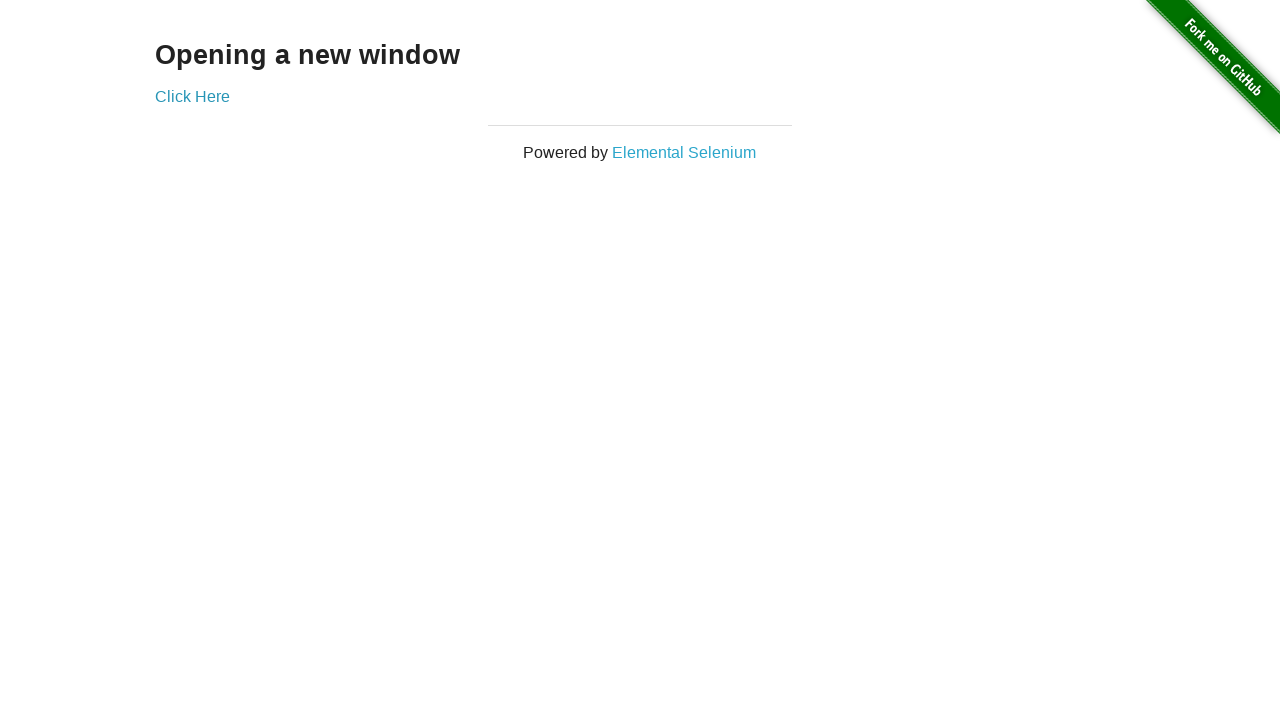

Verified new window title is 'New Window'
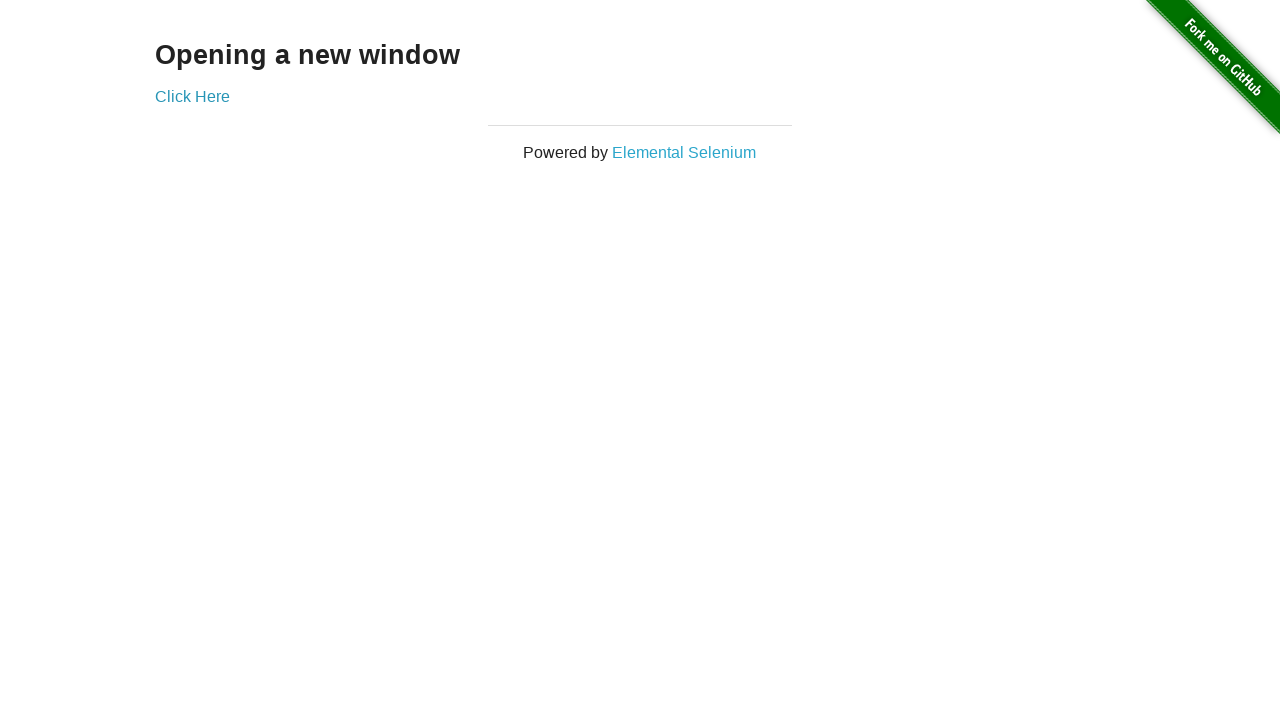

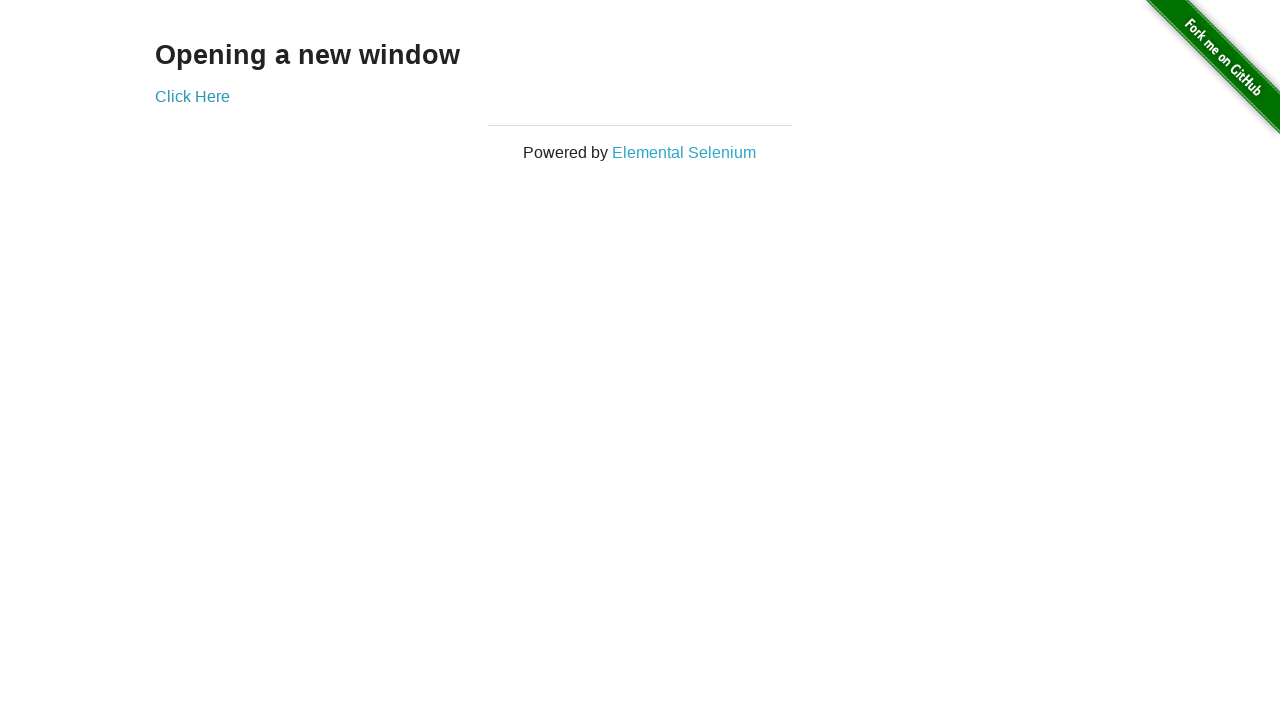